Tests clicking all Edit and Delete links within a table on the challenging DOM page, iterating through each row

Starting URL: https://the-internet.herokuapp.com/challenging_dom

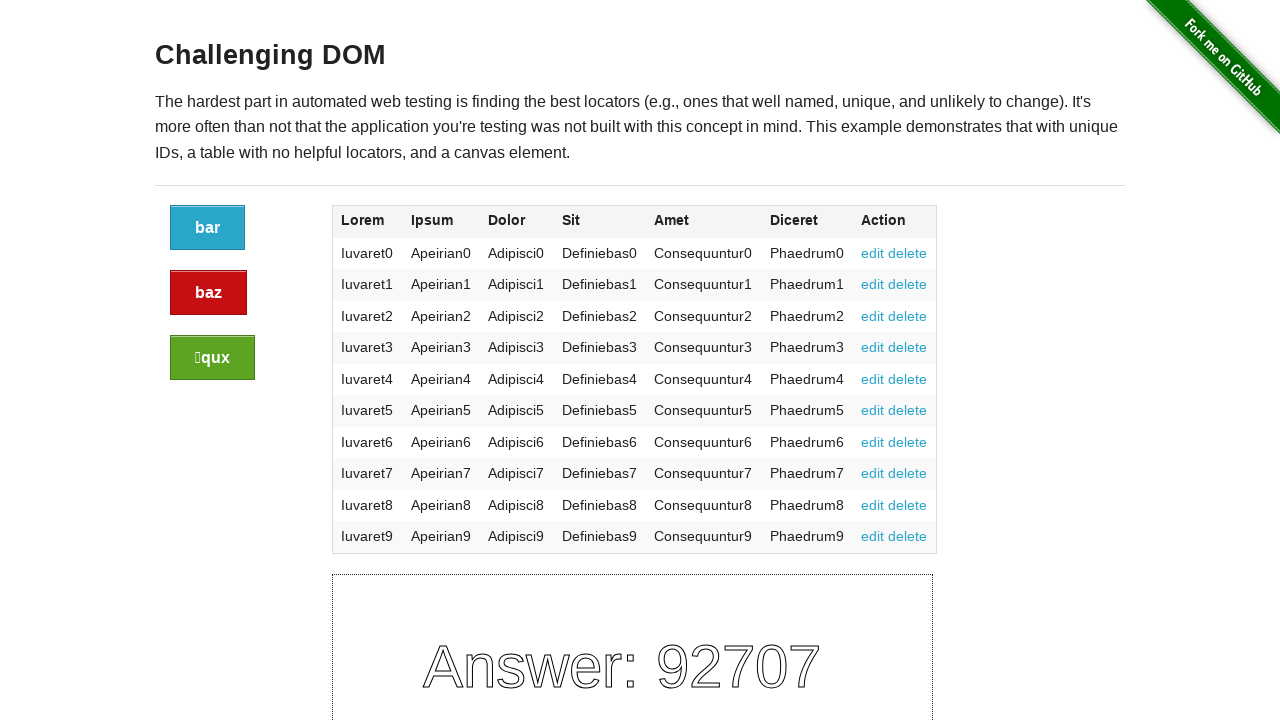

Waited for table to be visible on challenging DOM page
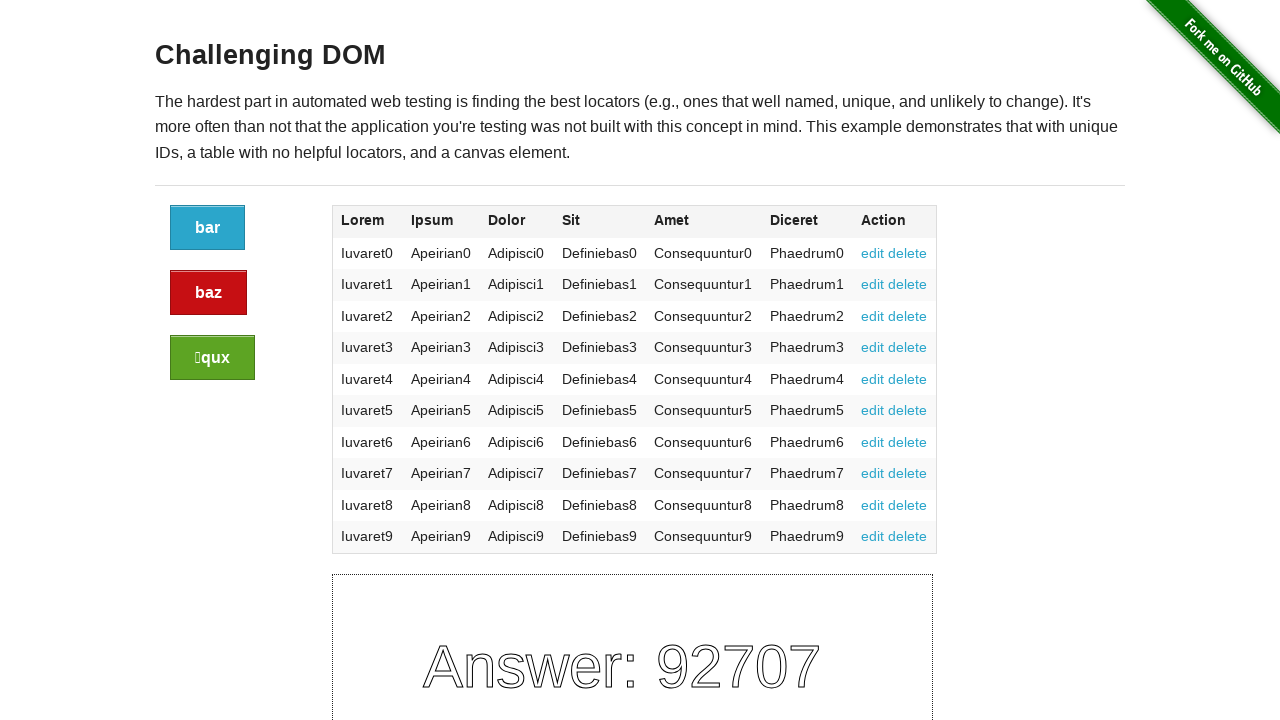

Located all Edit links in the table
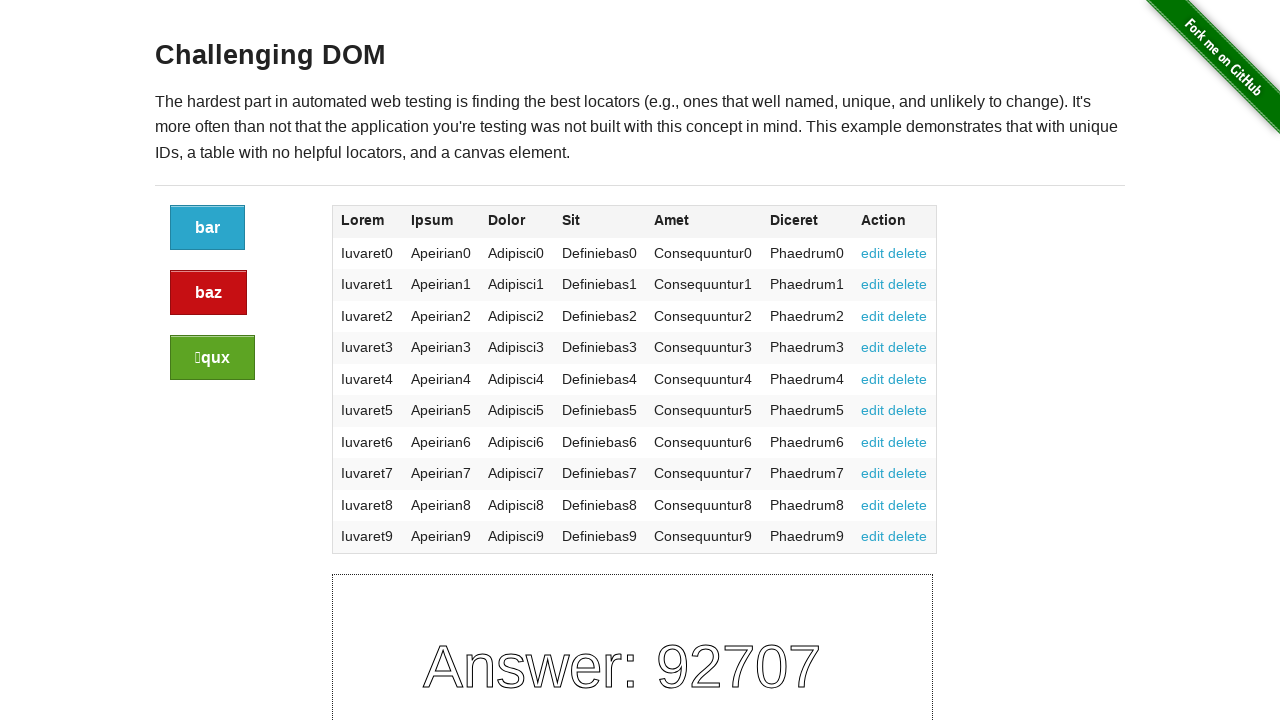

Found 10 Edit links in the table
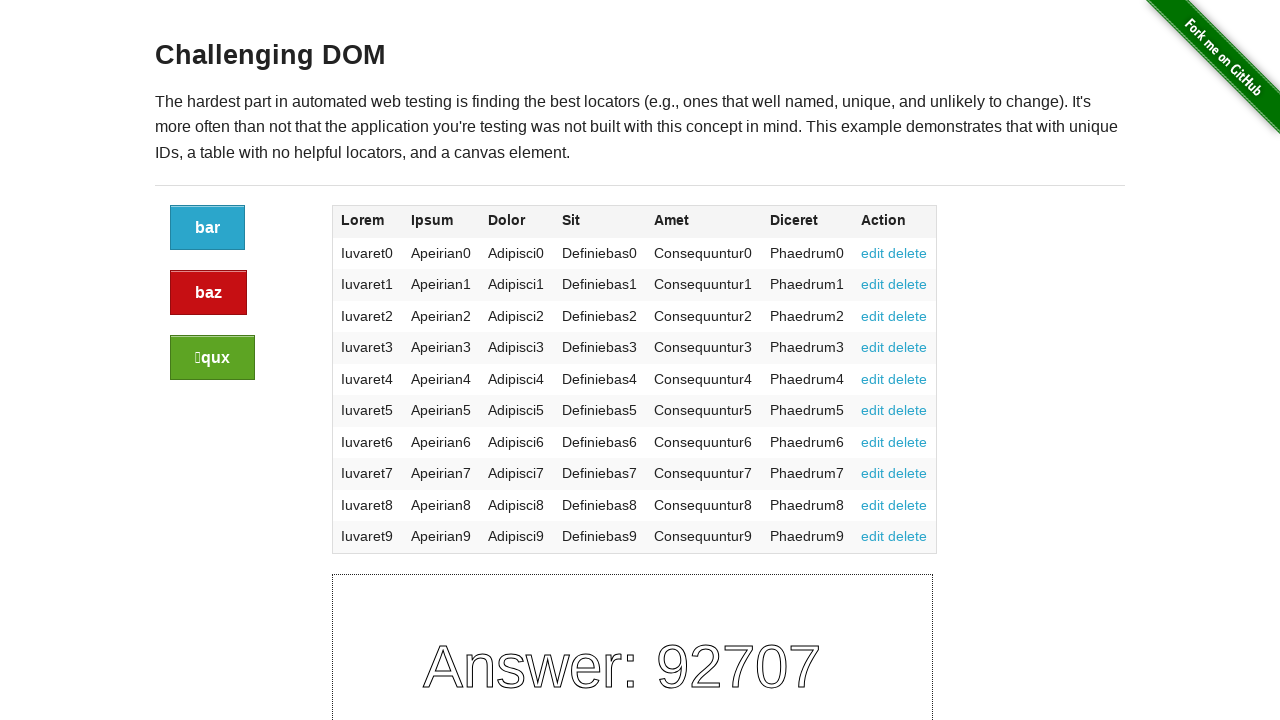

Clicked Edit link #1 in the table at (873, 253) on table tbody td a[href='#edit'] >> nth=0
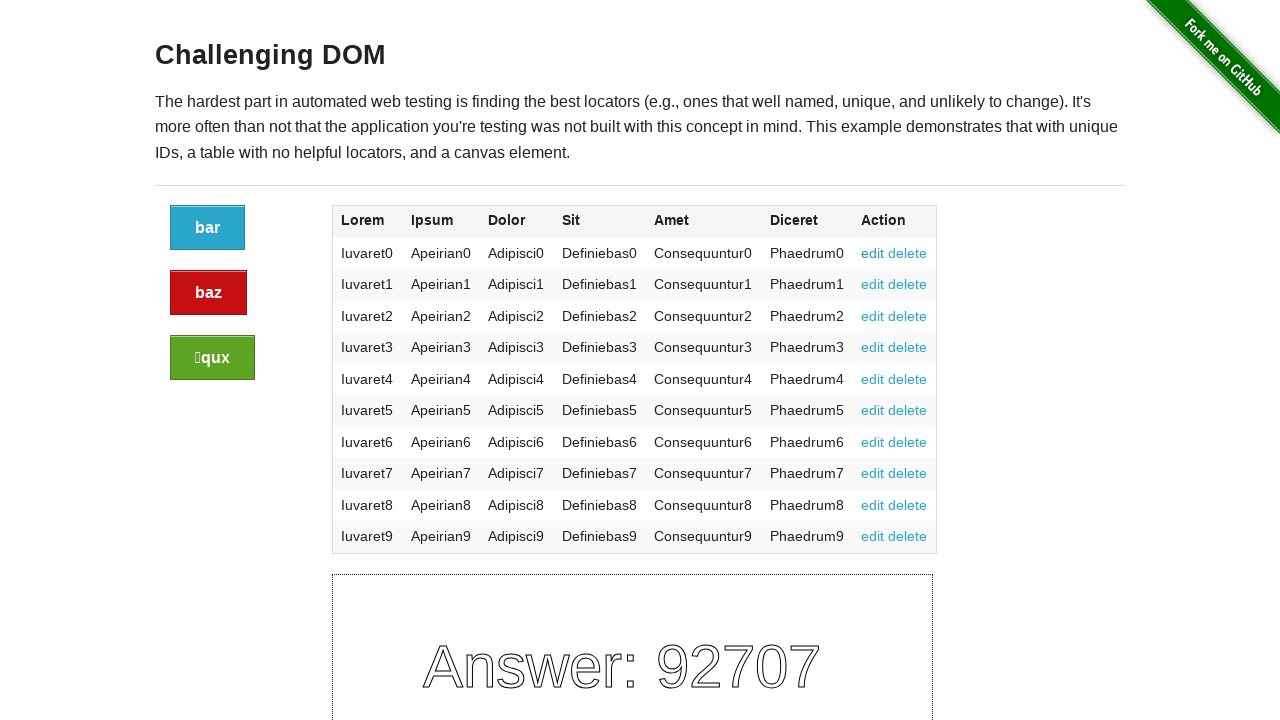

Clicked Edit link #2 in the table at (873, 284) on table tbody td a[href='#edit'] >> nth=1
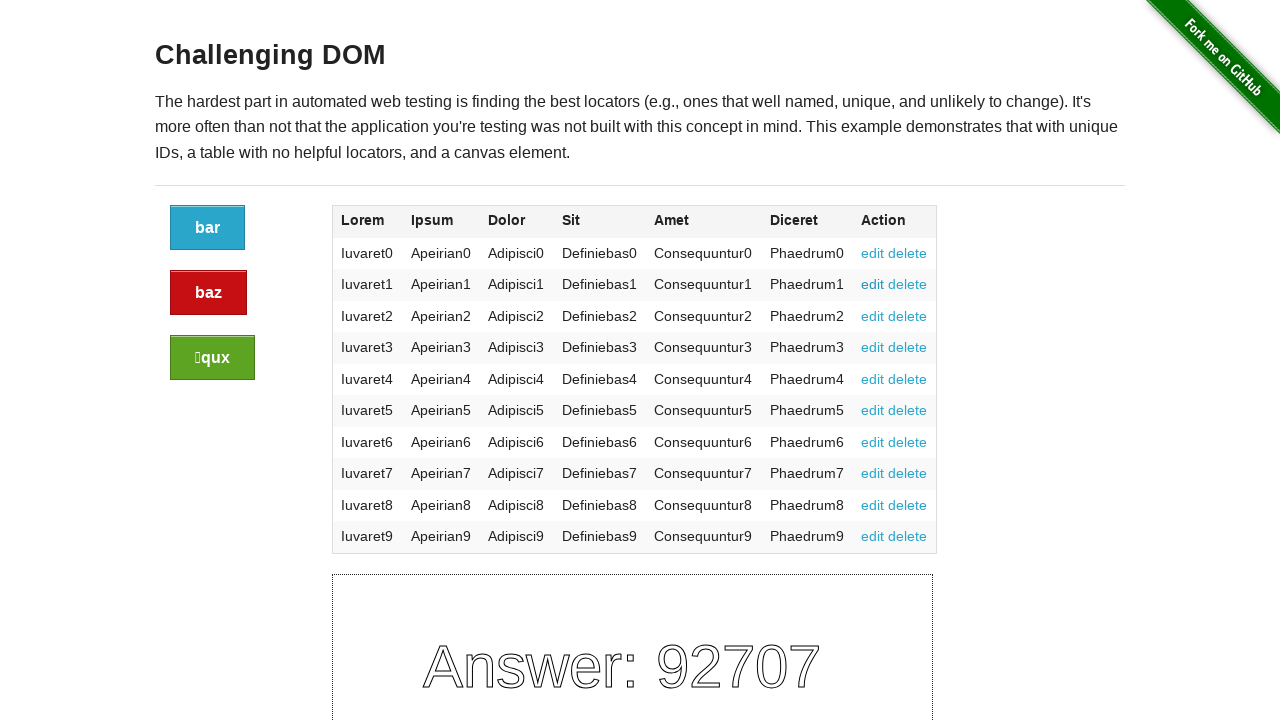

Clicked Edit link #3 in the table at (873, 316) on table tbody td a[href='#edit'] >> nth=2
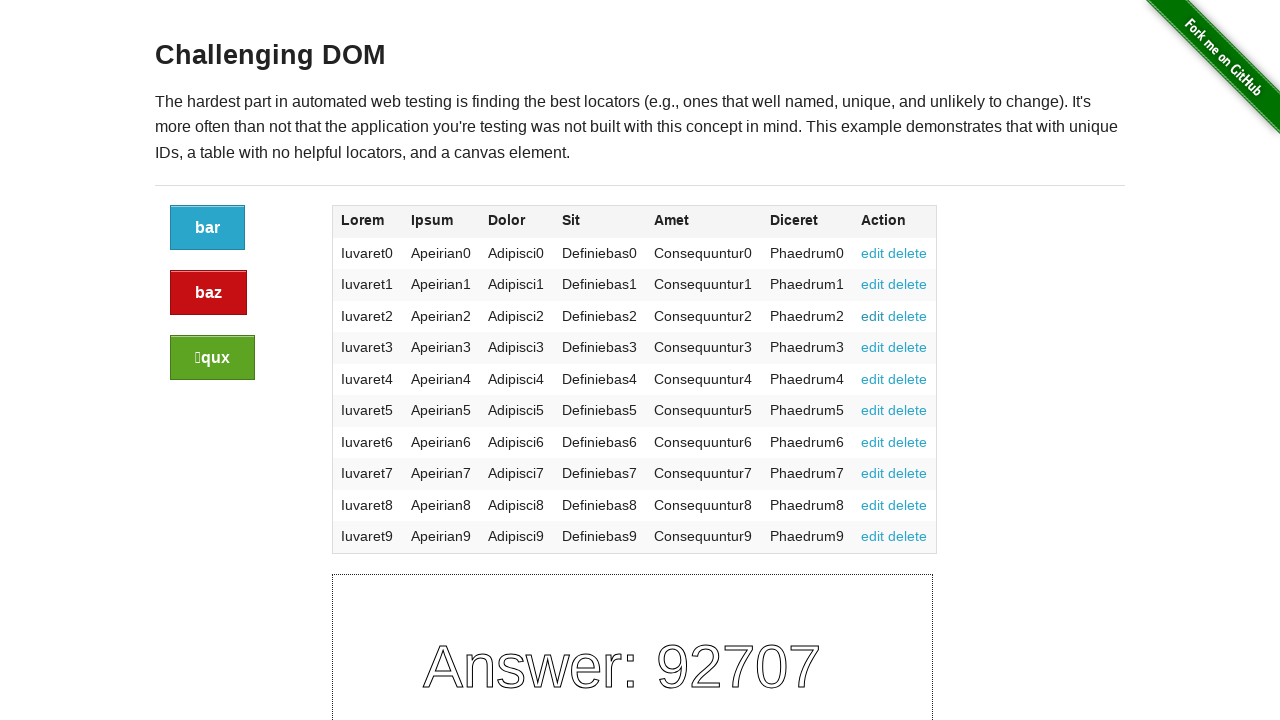

Clicked Edit link #4 in the table at (873, 347) on table tbody td a[href='#edit'] >> nth=3
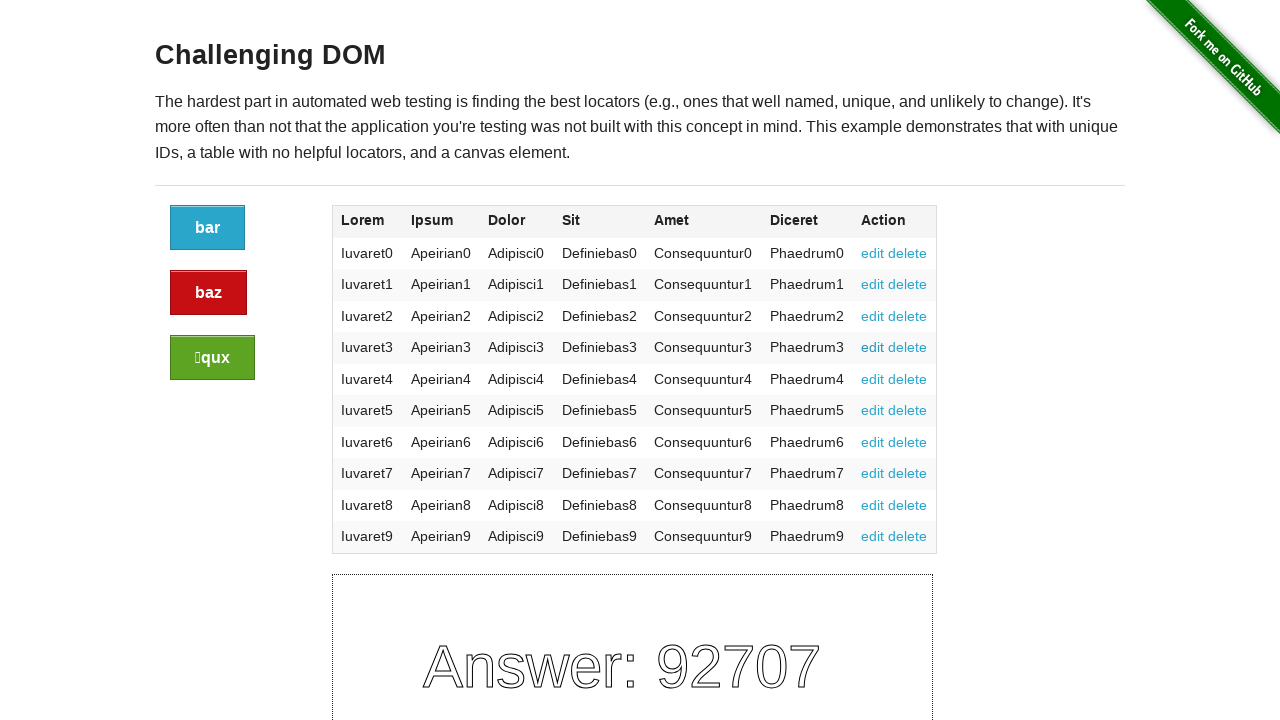

Clicked Edit link #5 in the table at (873, 379) on table tbody td a[href='#edit'] >> nth=4
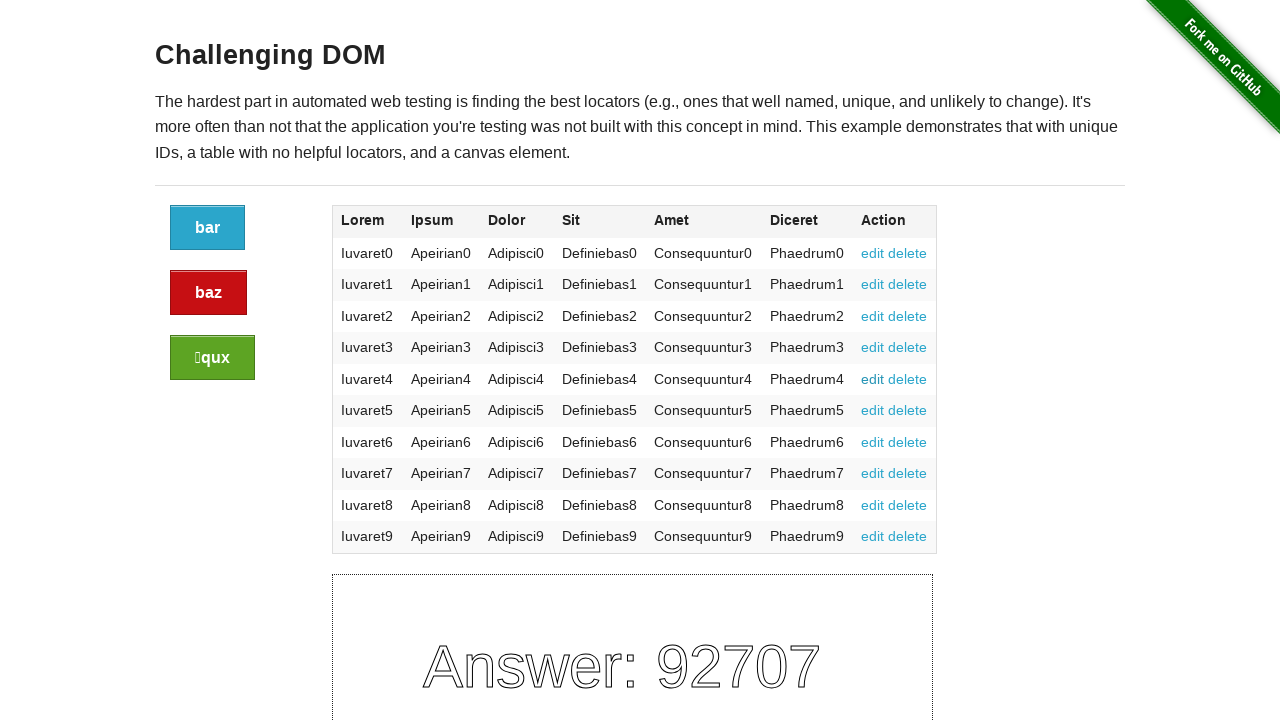

Clicked Edit link #6 in the table at (873, 410) on table tbody td a[href='#edit'] >> nth=5
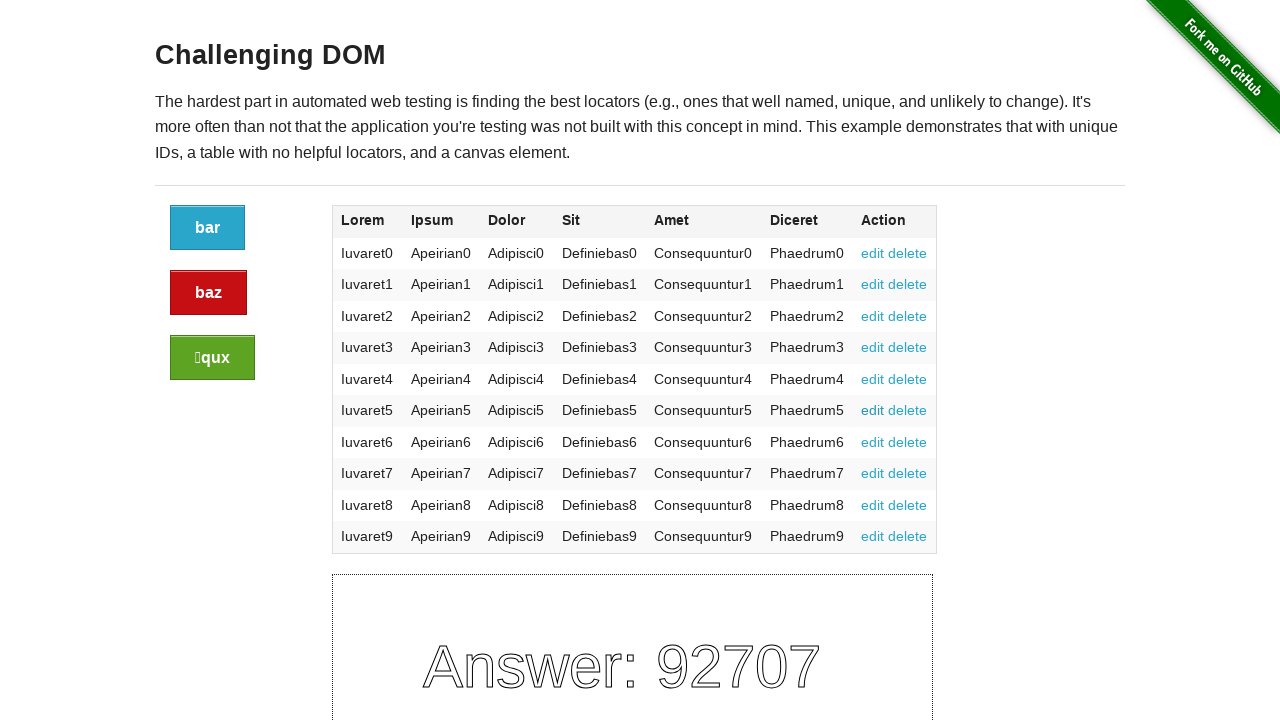

Clicked Edit link #7 in the table at (873, 442) on table tbody td a[href='#edit'] >> nth=6
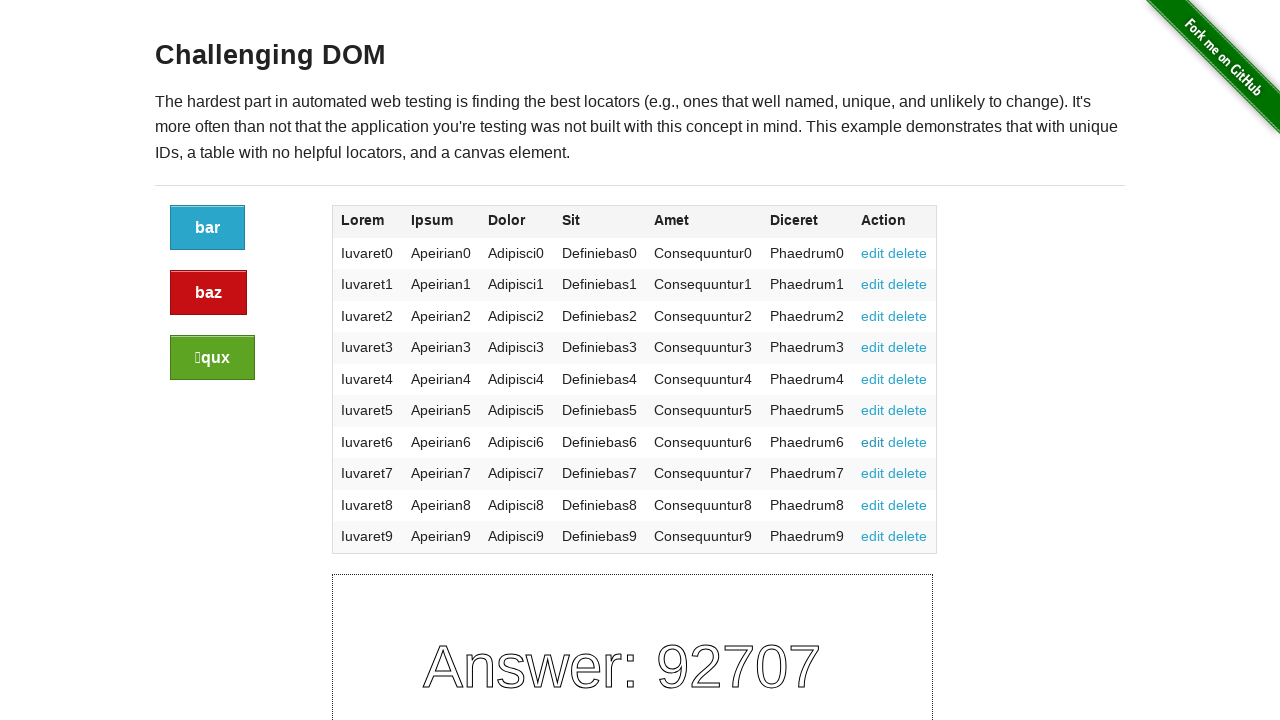

Clicked Edit link #8 in the table at (873, 473) on table tbody td a[href='#edit'] >> nth=7
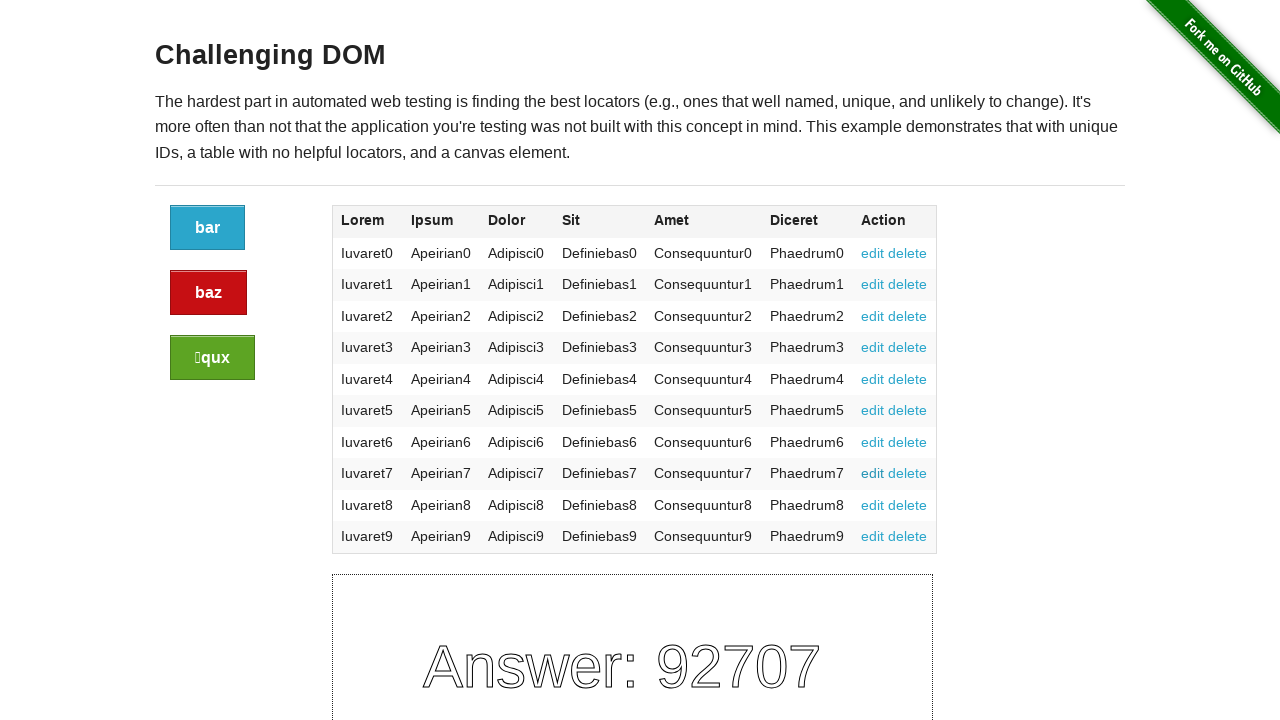

Clicked Edit link #9 in the table at (873, 505) on table tbody td a[href='#edit'] >> nth=8
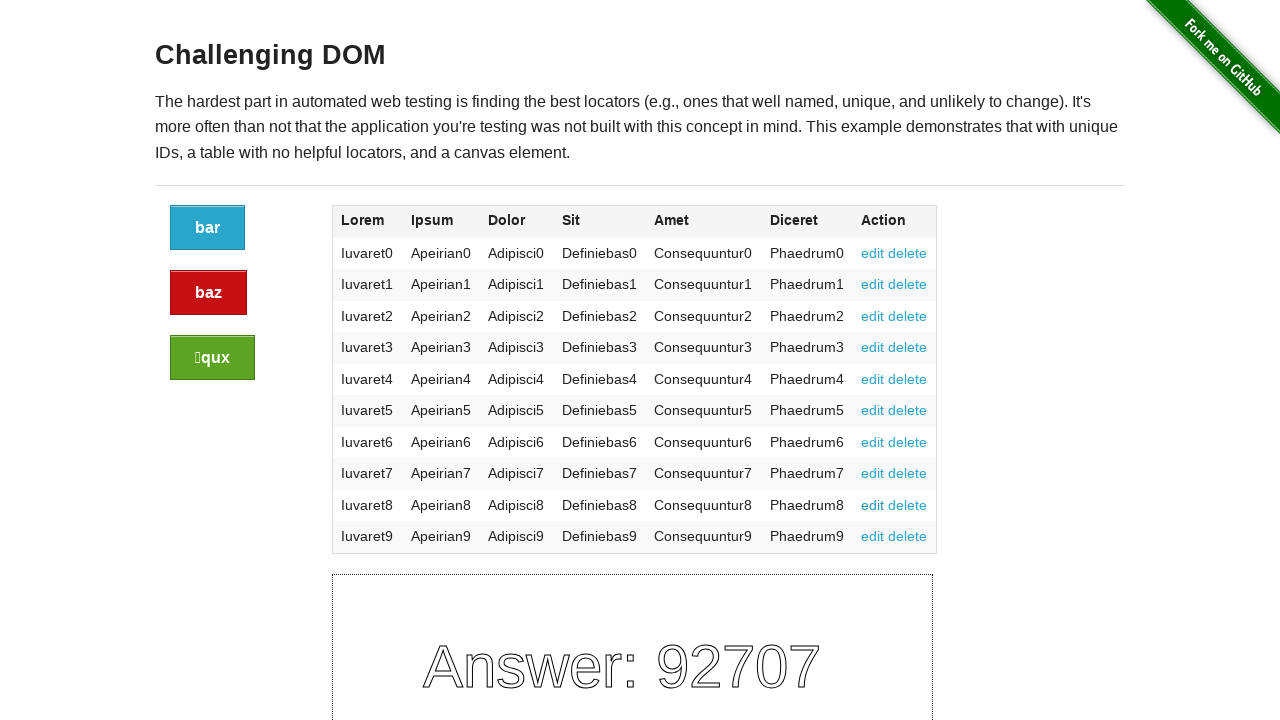

Clicked Edit link #10 in the table at (873, 536) on table tbody td a[href='#edit'] >> nth=9
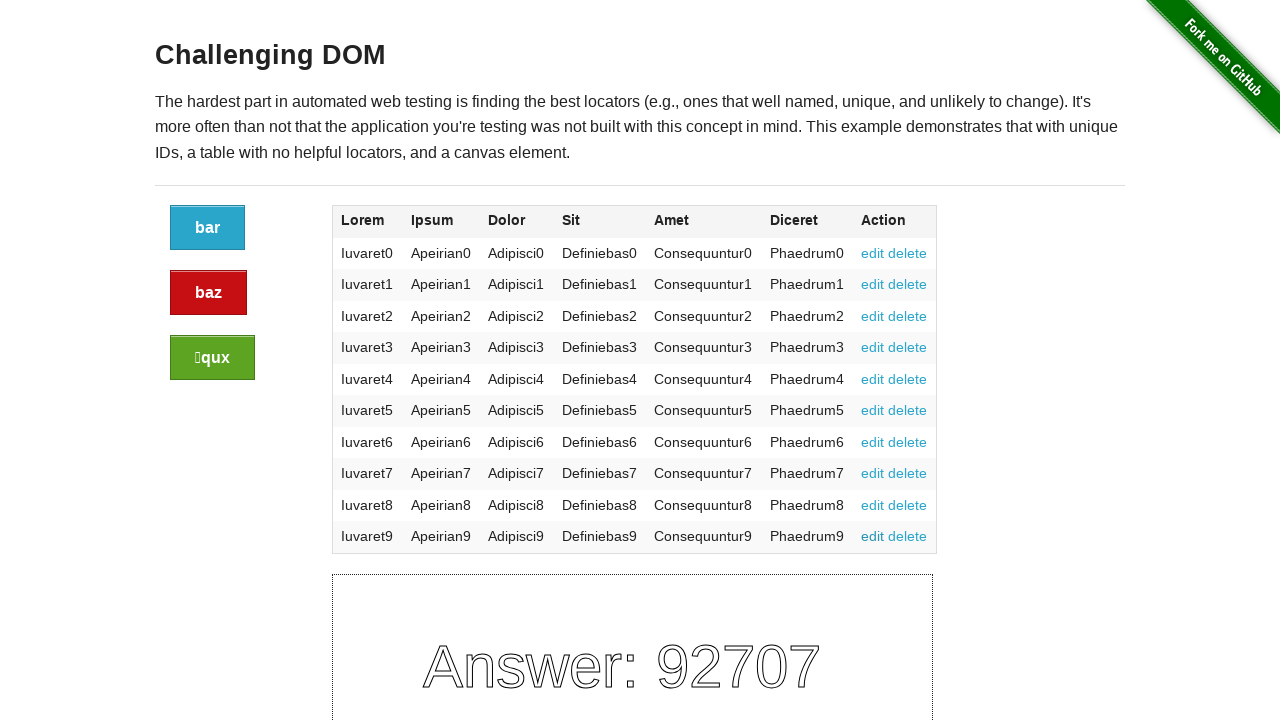

Located all Delete links in the table
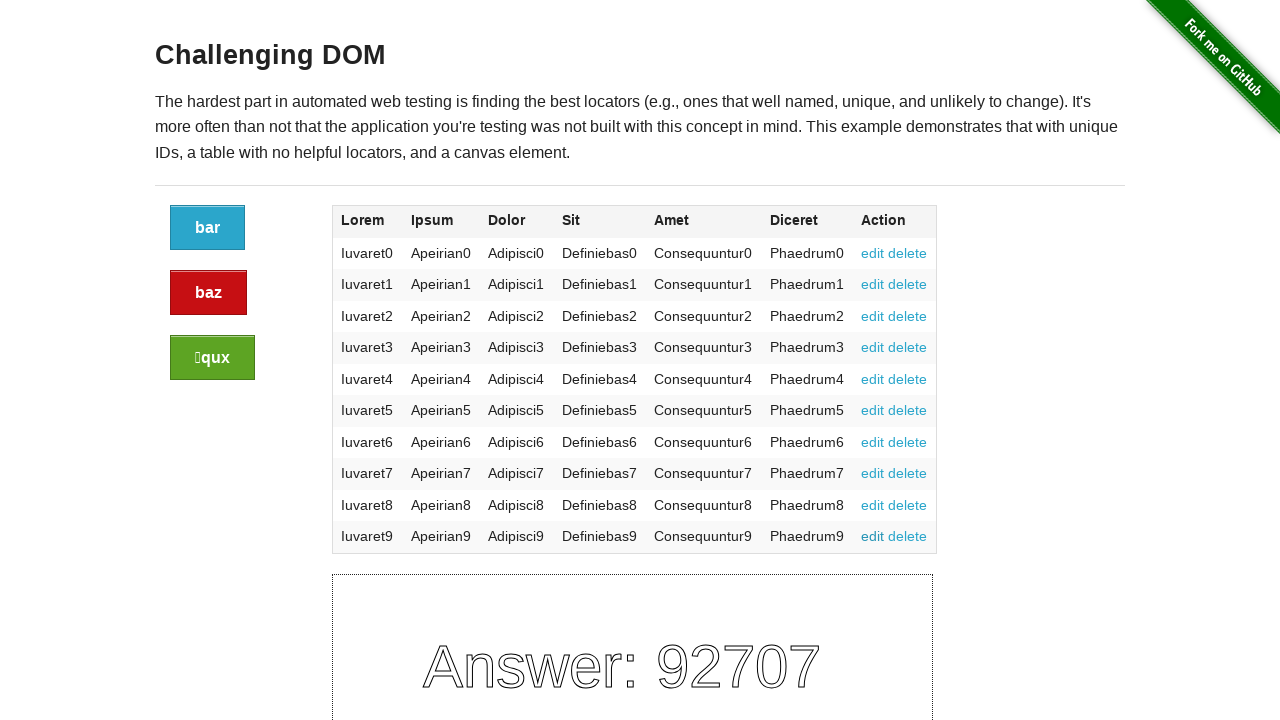

Found 10 Delete links in the table
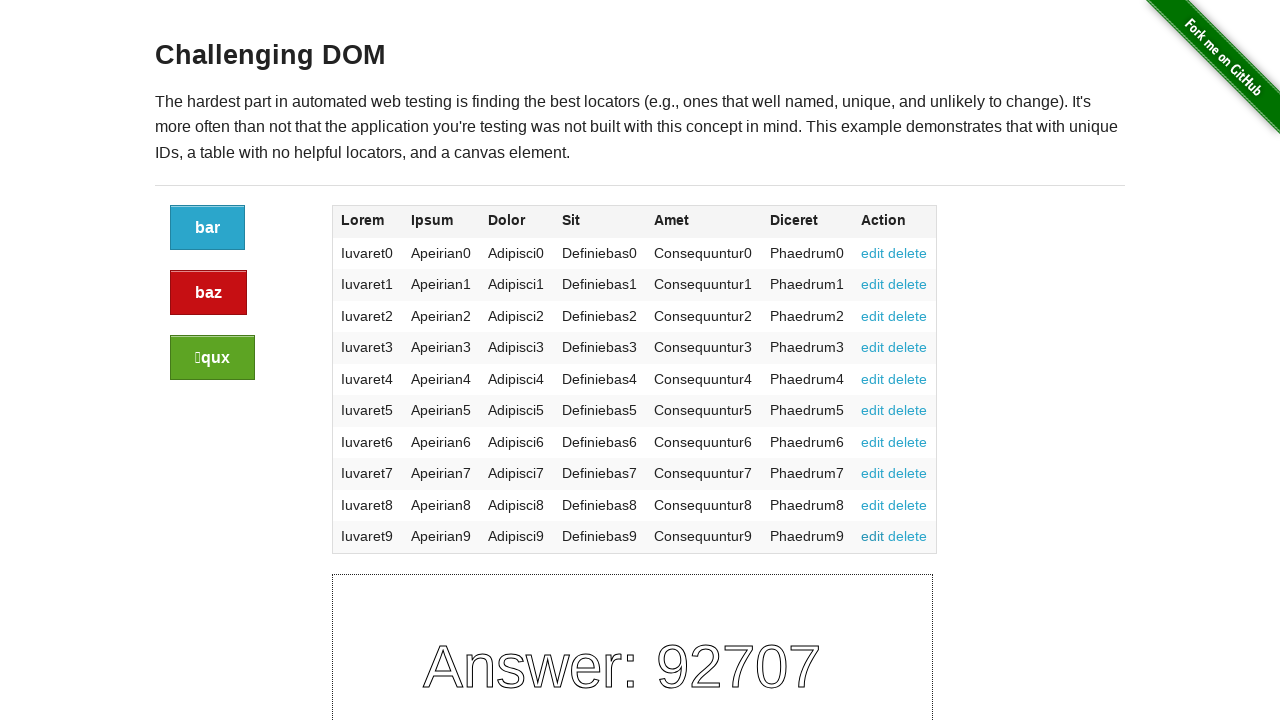

Clicked Delete link #1 in the table at (908, 253) on table tbody td a[href='#delete'] >> nth=0
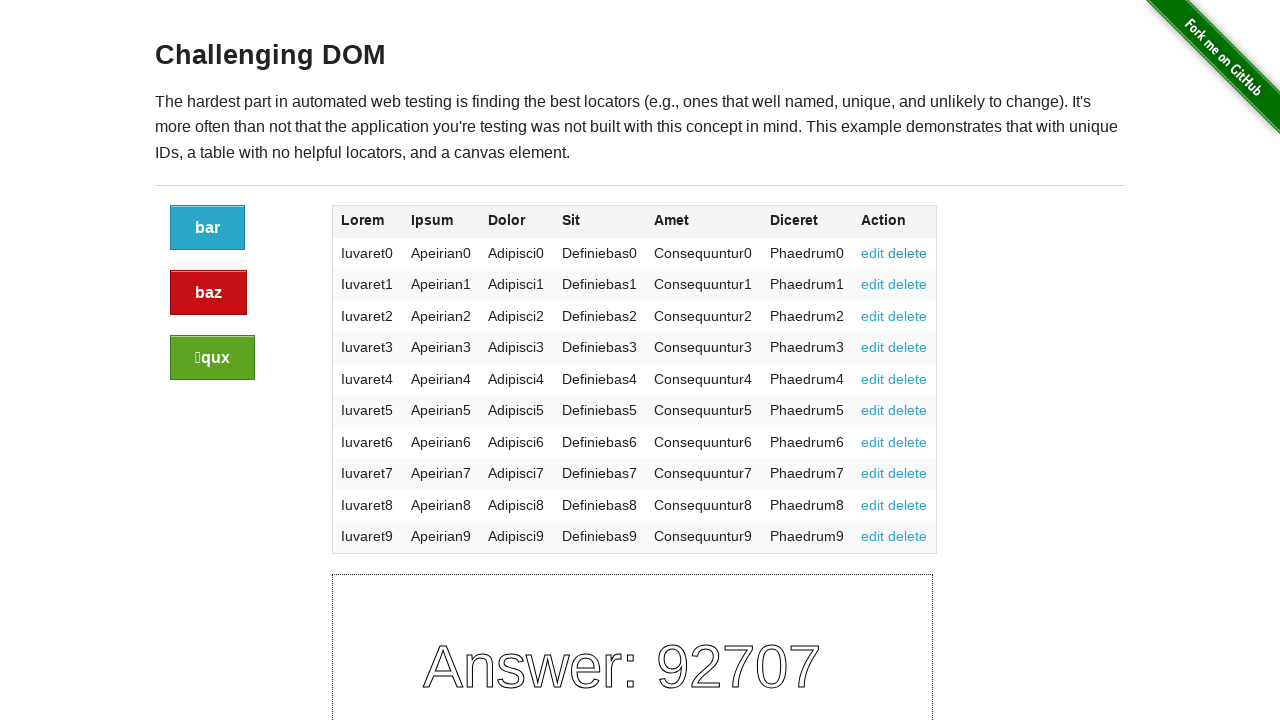

Clicked Delete link #2 in the table at (908, 284) on table tbody td a[href='#delete'] >> nth=1
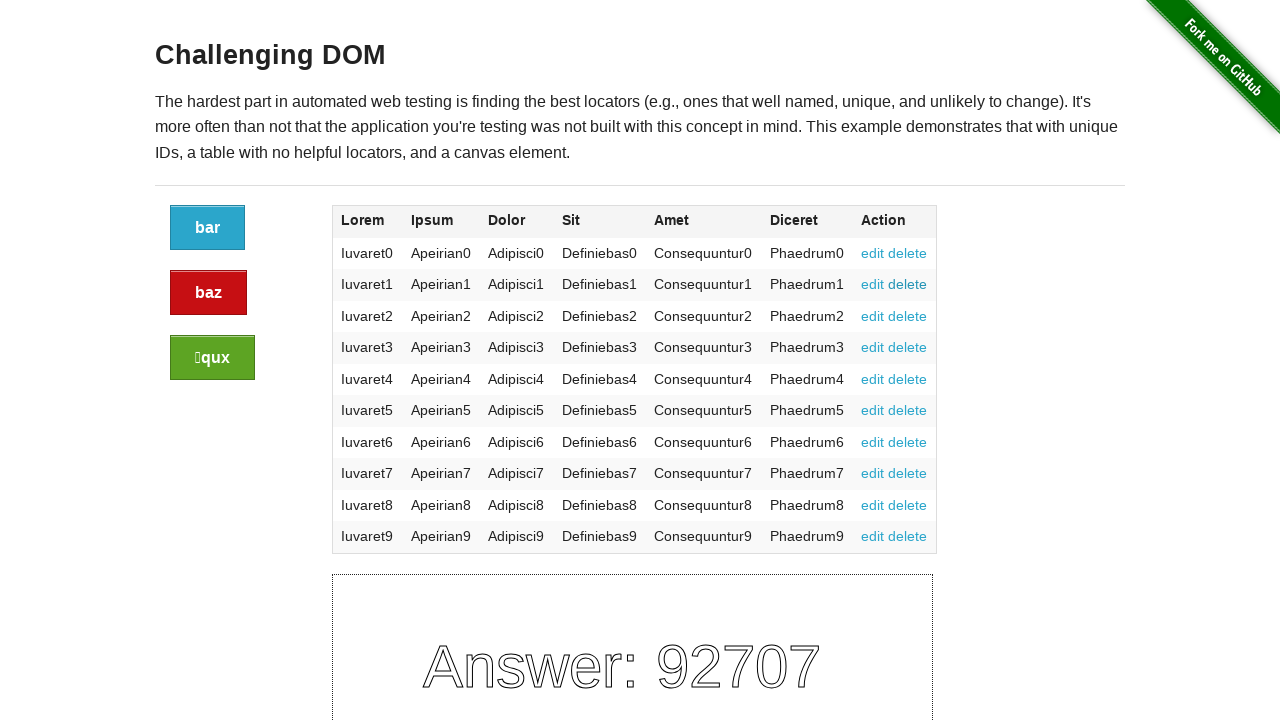

Clicked Delete link #3 in the table at (908, 316) on table tbody td a[href='#delete'] >> nth=2
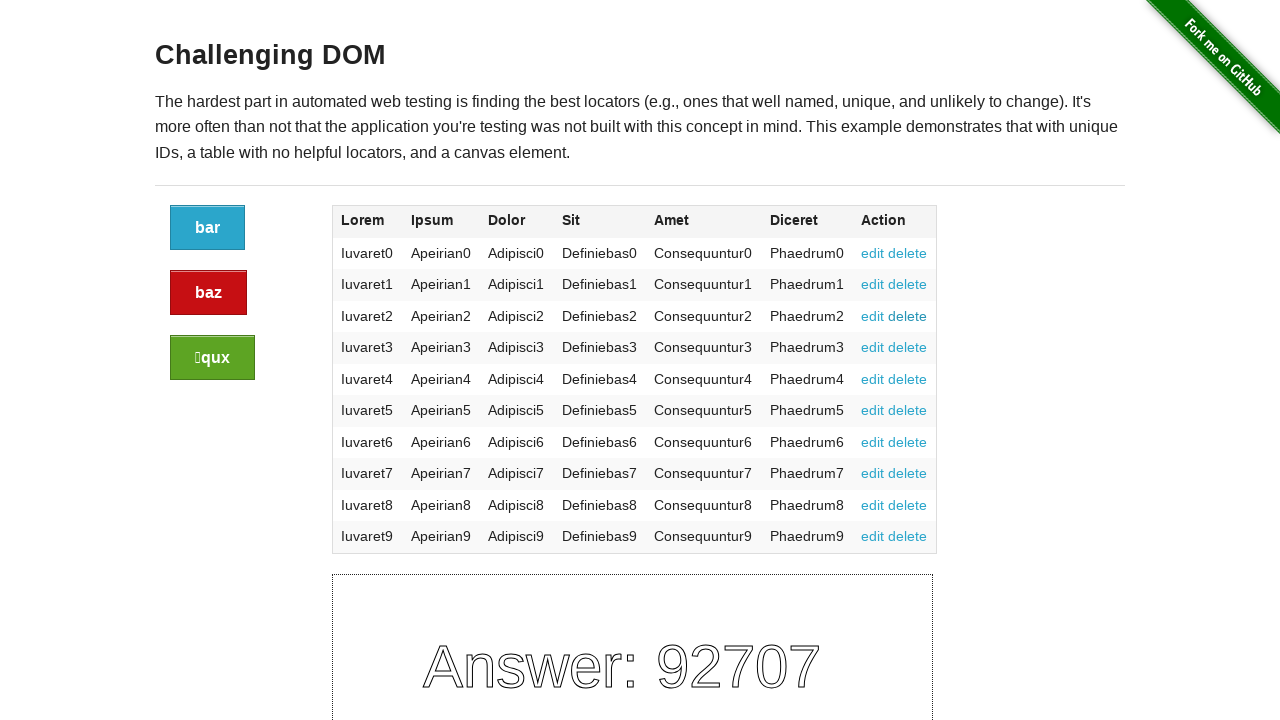

Clicked Delete link #4 in the table at (908, 347) on table tbody td a[href='#delete'] >> nth=3
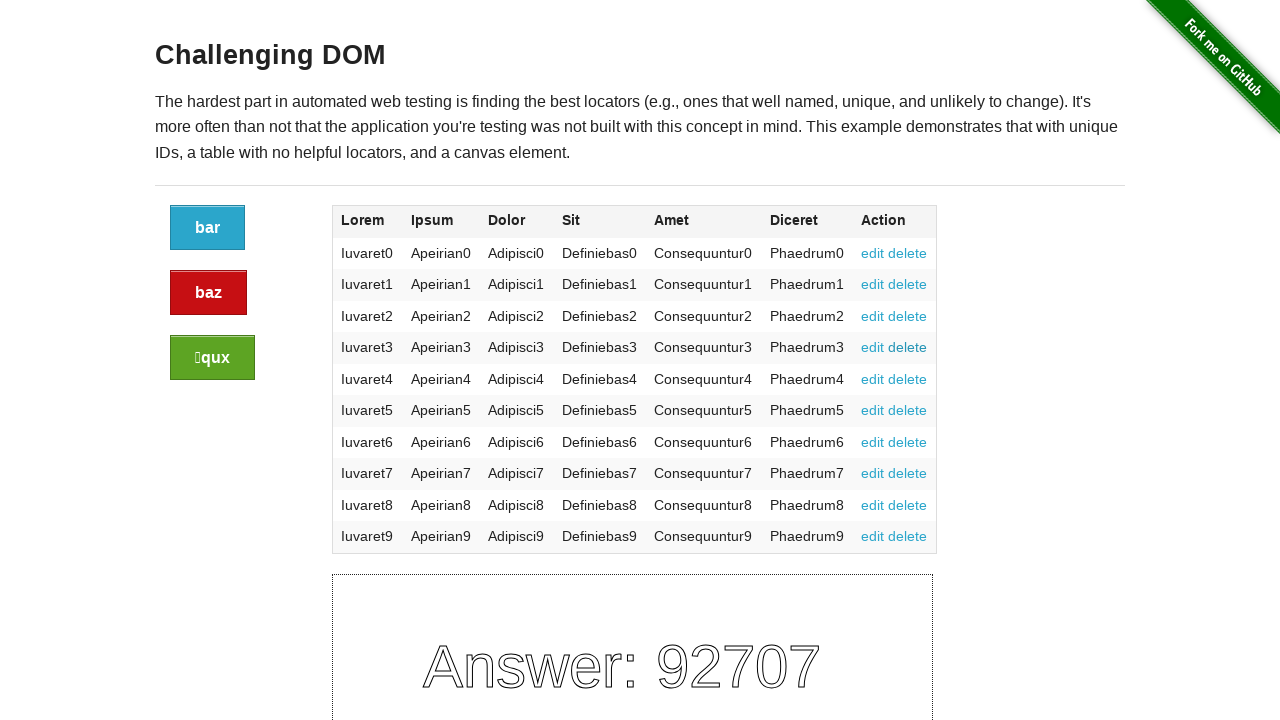

Clicked Delete link #5 in the table at (908, 379) on table tbody td a[href='#delete'] >> nth=4
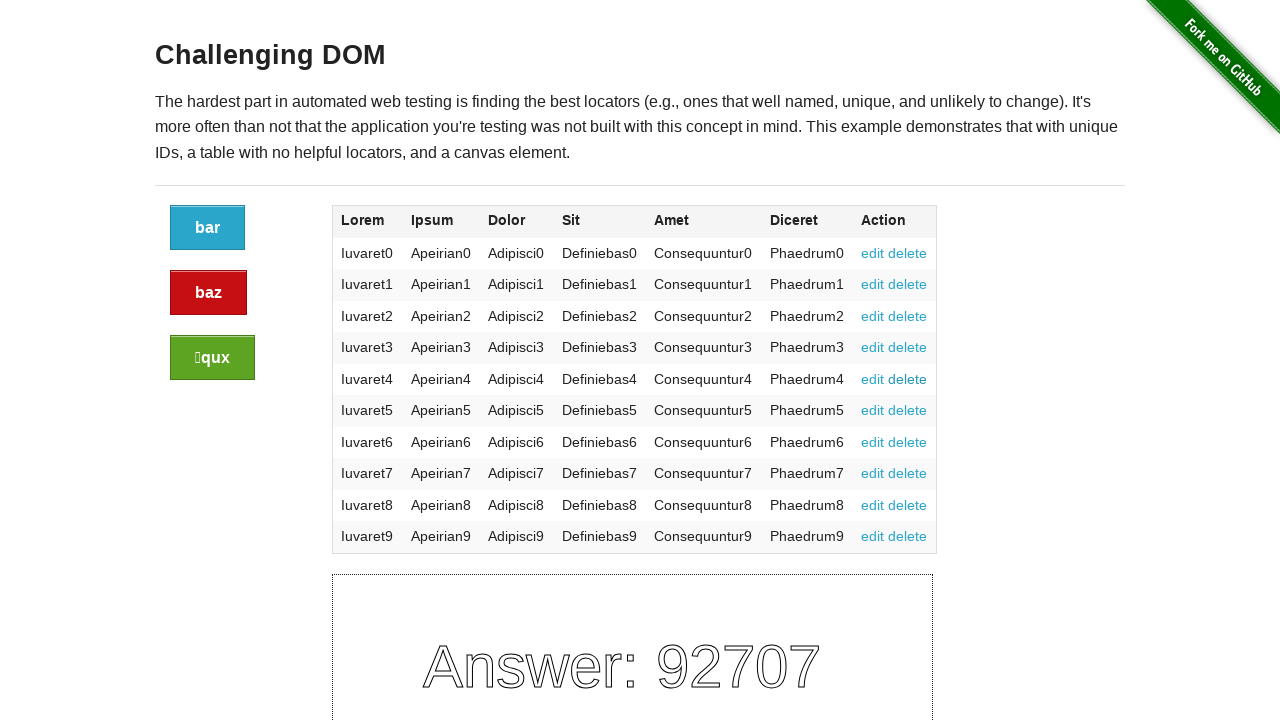

Clicked Delete link #6 in the table at (908, 410) on table tbody td a[href='#delete'] >> nth=5
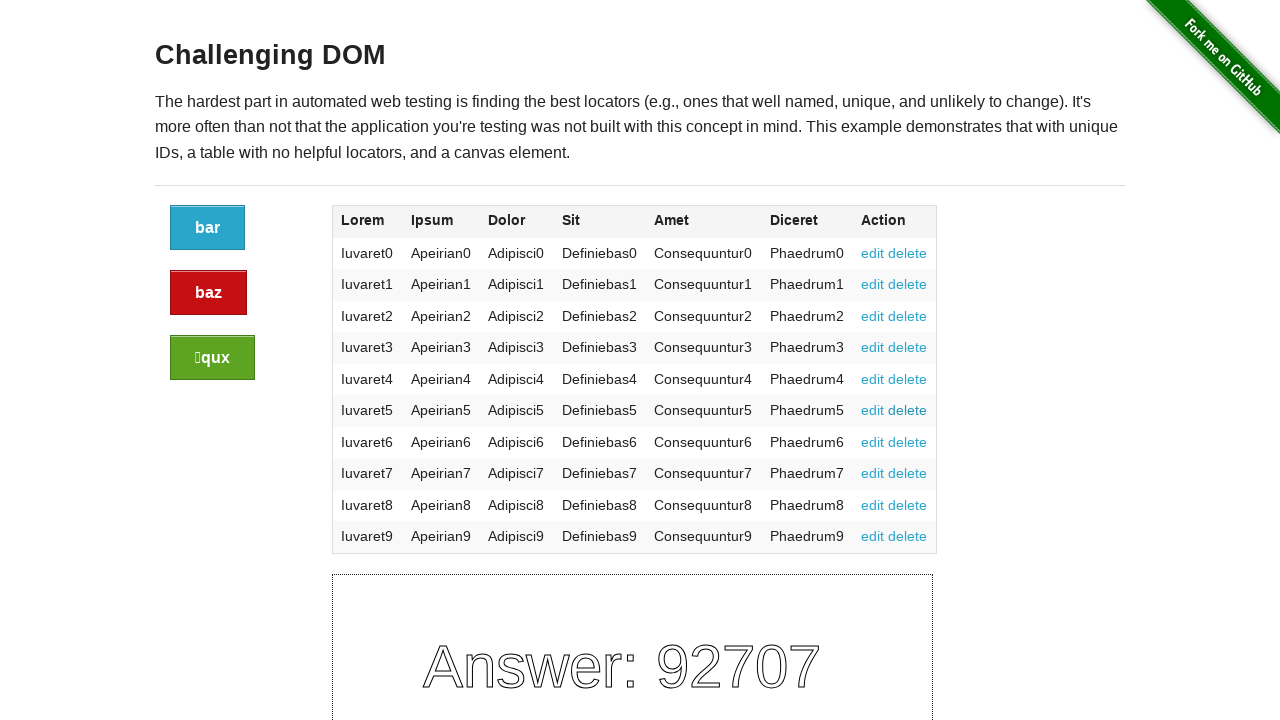

Clicked Delete link #7 in the table at (908, 442) on table tbody td a[href='#delete'] >> nth=6
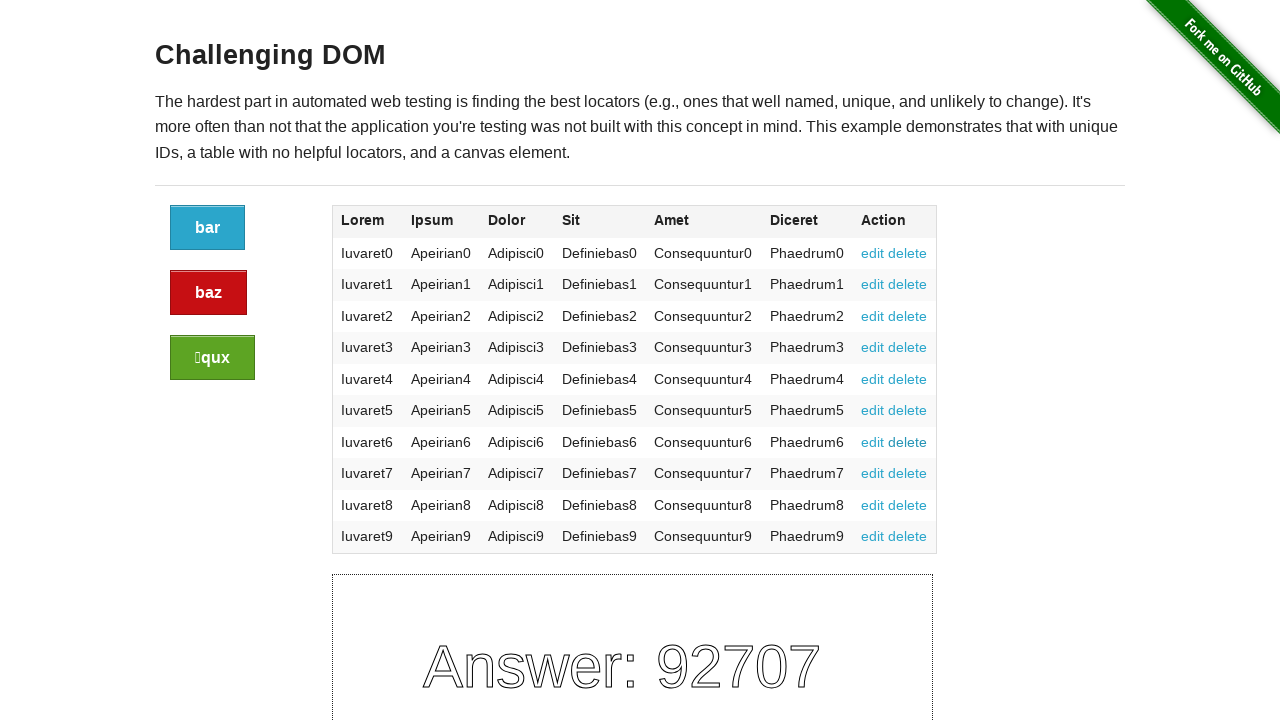

Clicked Delete link #8 in the table at (908, 473) on table tbody td a[href='#delete'] >> nth=7
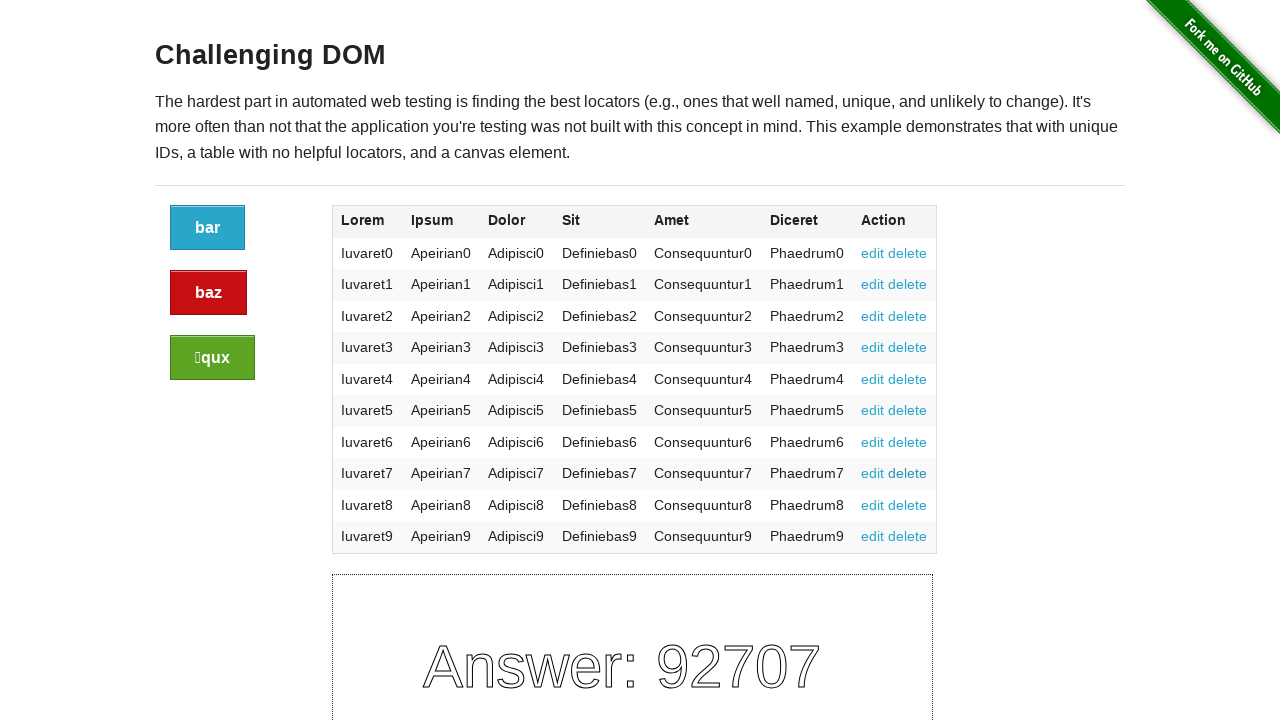

Clicked Delete link #9 in the table at (908, 505) on table tbody td a[href='#delete'] >> nth=8
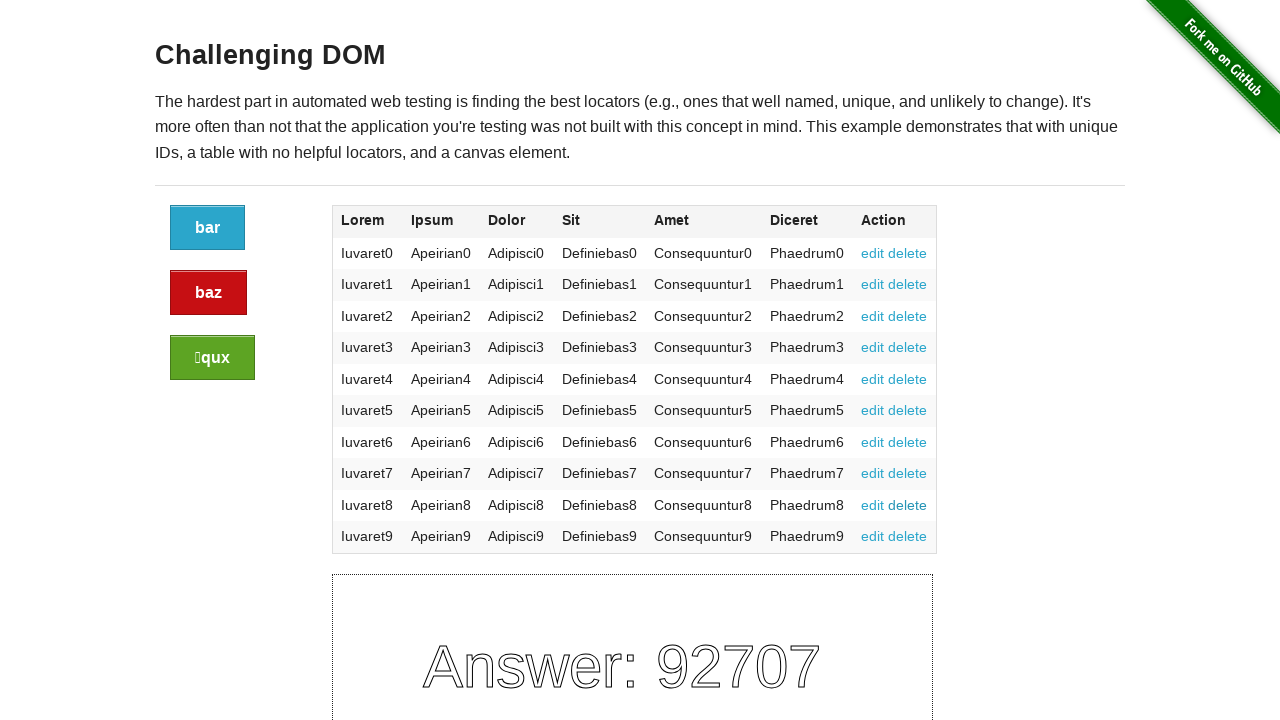

Clicked Delete link #10 in the table at (908, 536) on table tbody td a[href='#delete'] >> nth=9
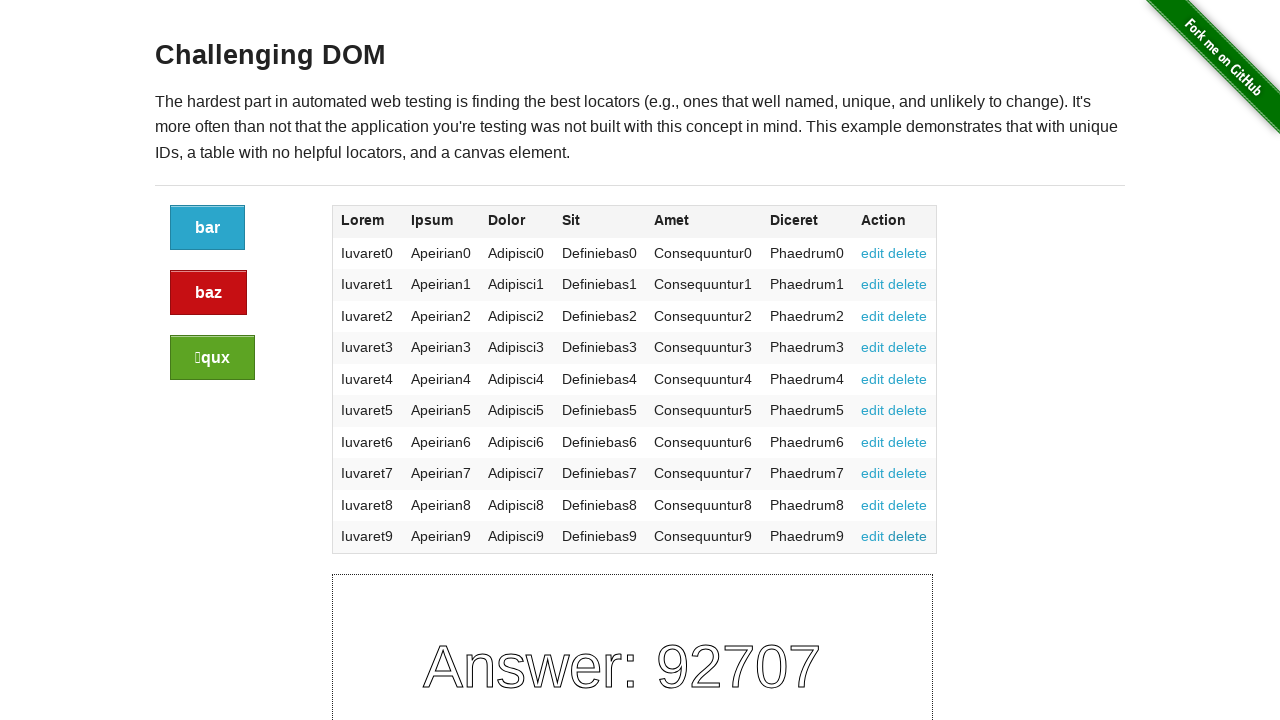

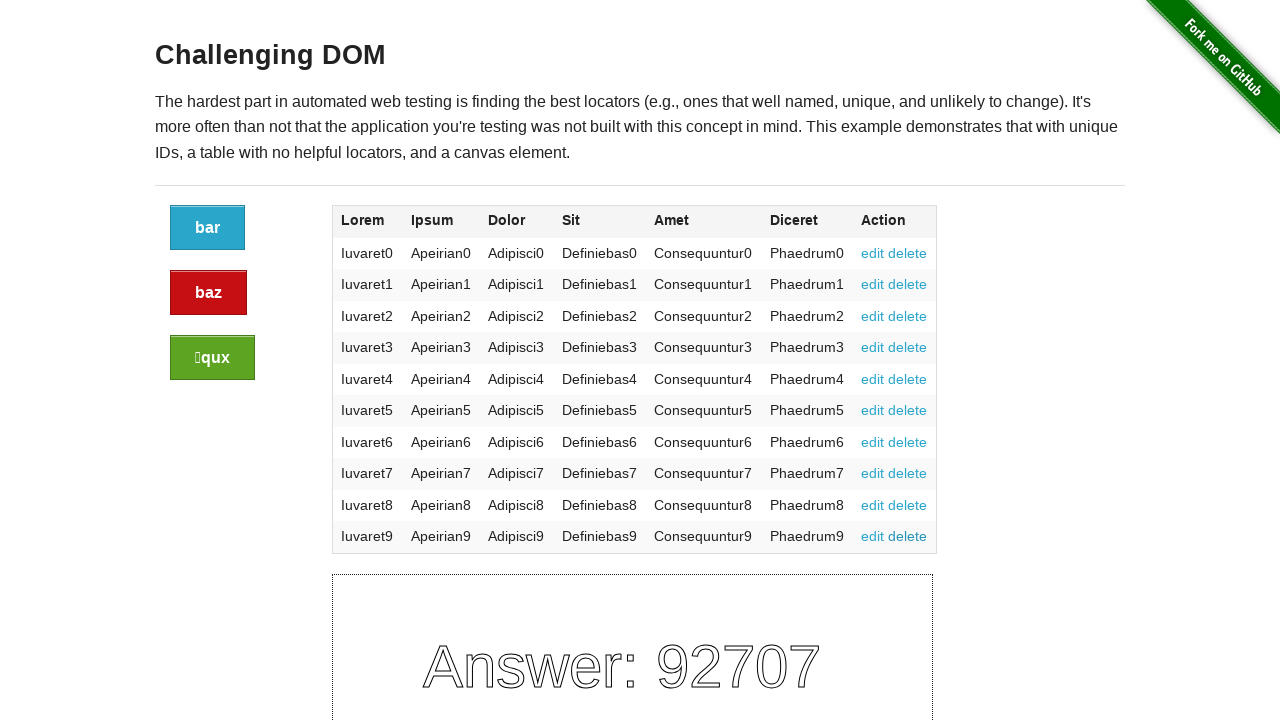